Tests iframe handling by switching into an iframe, reading content from an h1 element, and switching back to the parent frame

Starting URL: https://demoqa.com/frames

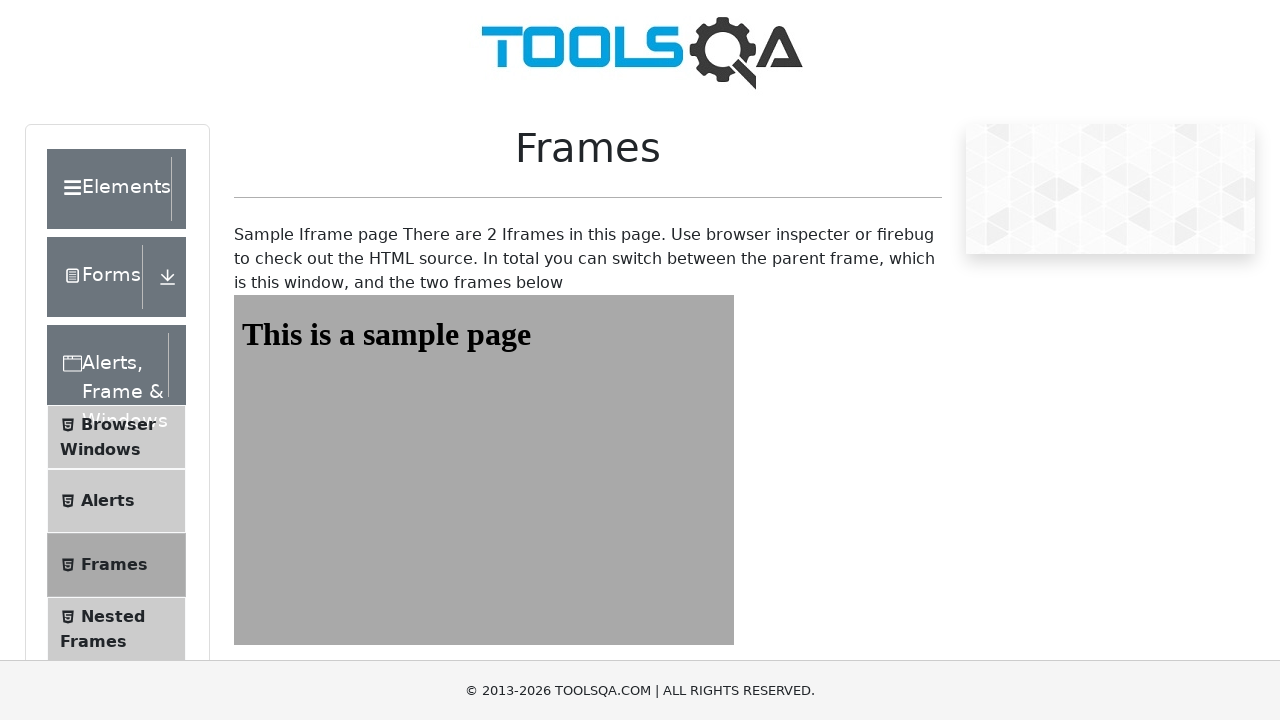

Navigated to https://demoqa.com/frames
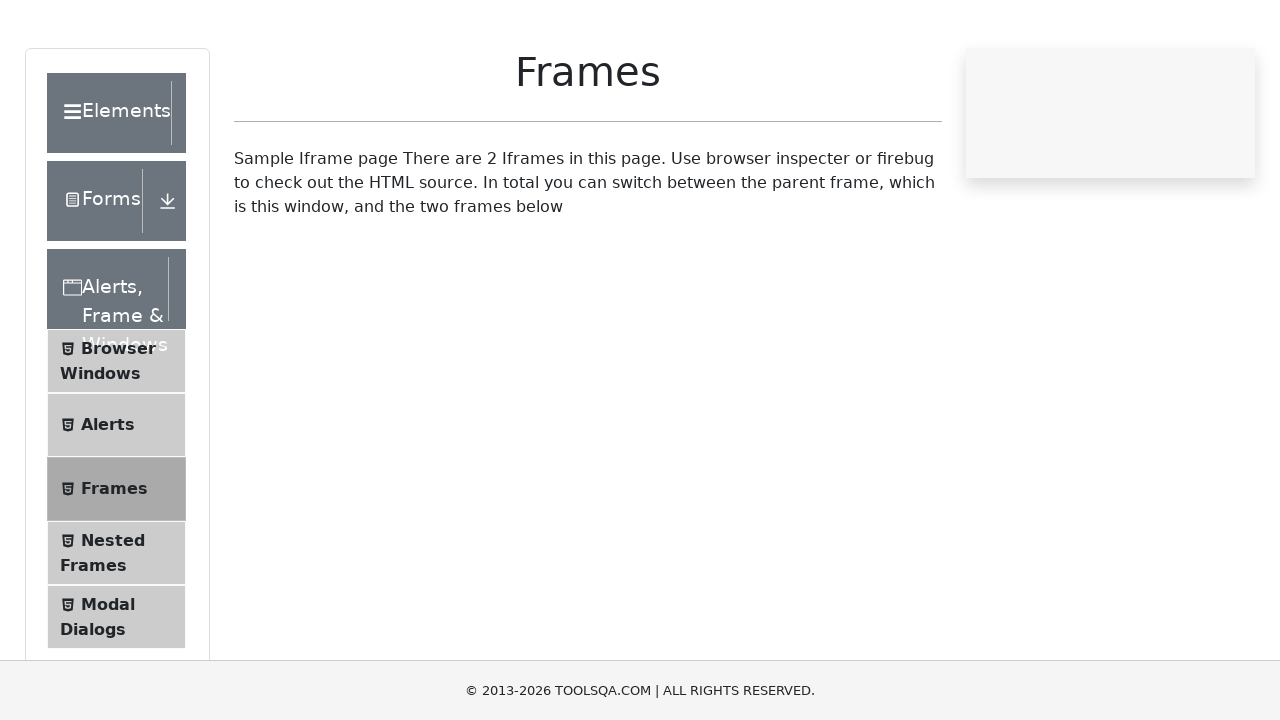

Located iframe with id 'frame1'
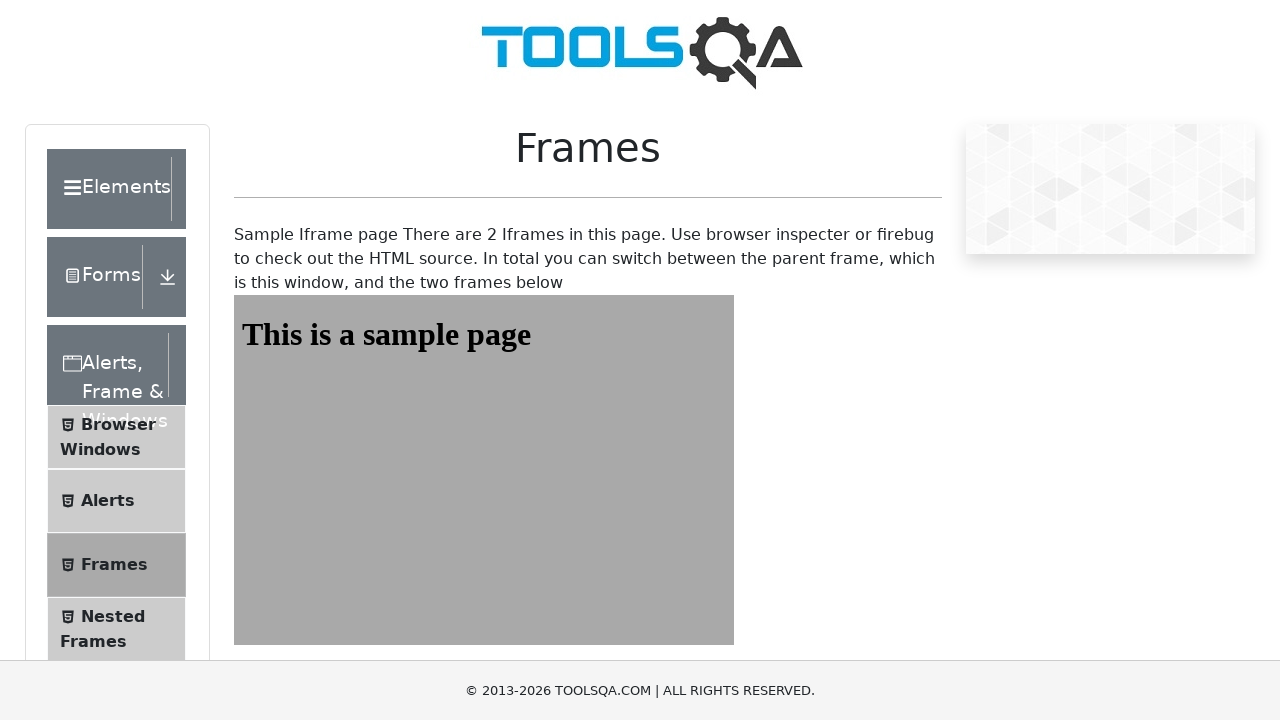

Read h1 text from iframe: This is a sample page
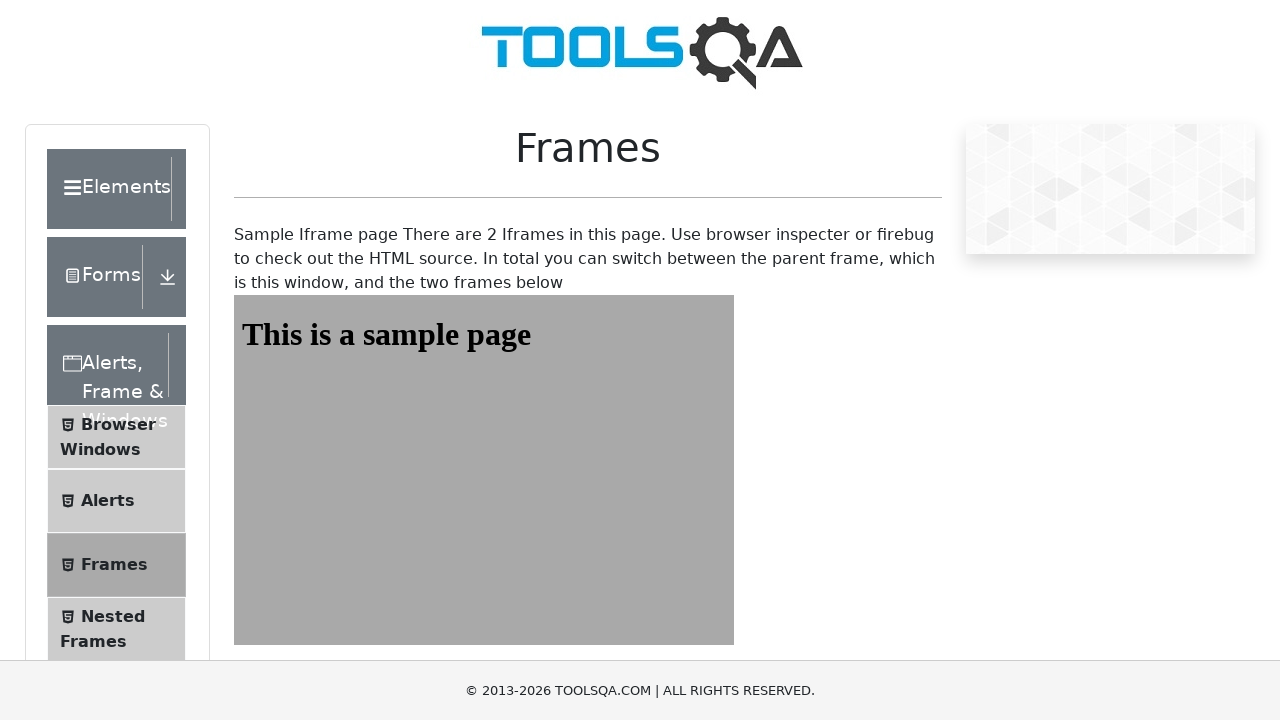

Waited 1000ms
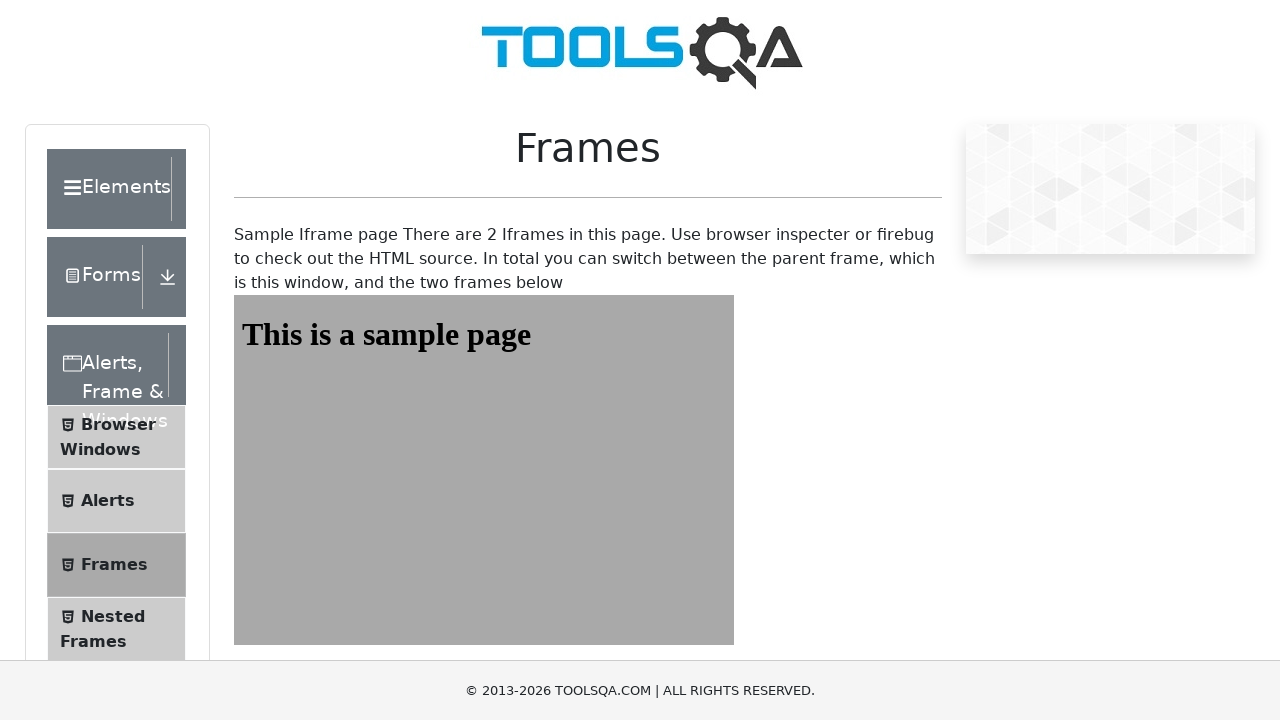

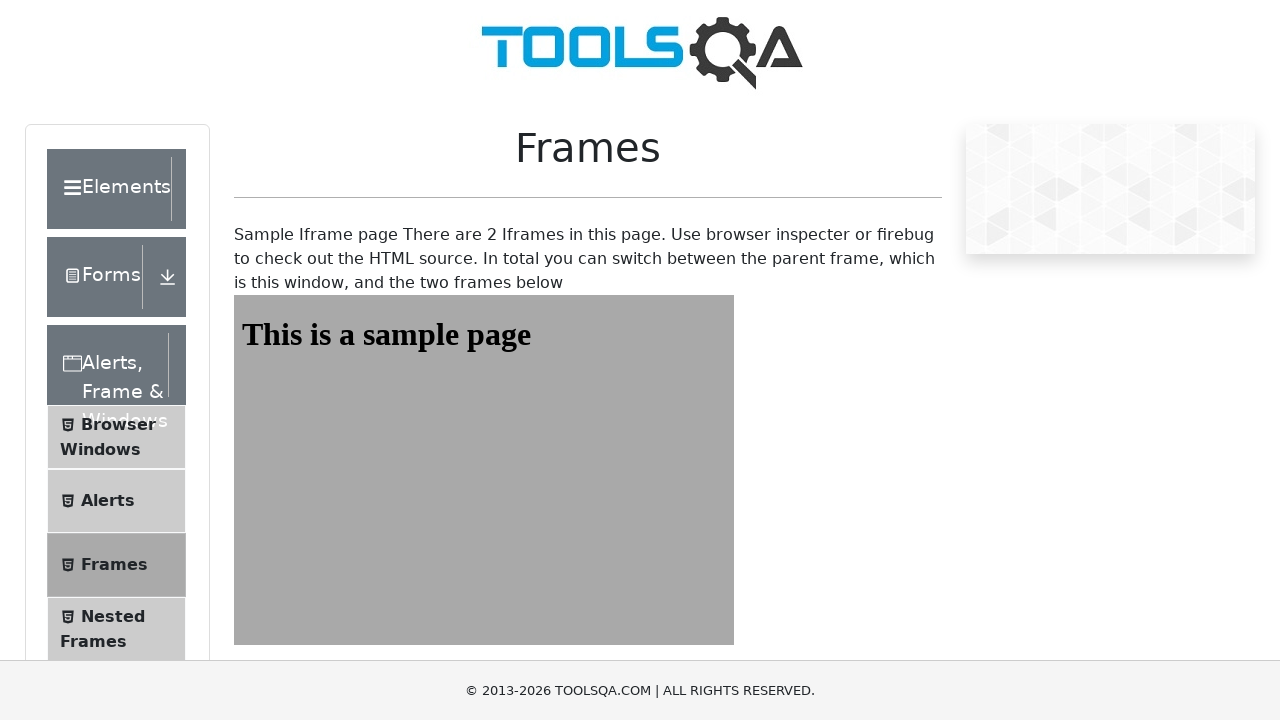